Tests keyboard actions by typing text in a text field, then using keyboard shortcuts to select all, copy, tab to next field, and paste the content

Starting URL: https://gotranscript.com/text-compare

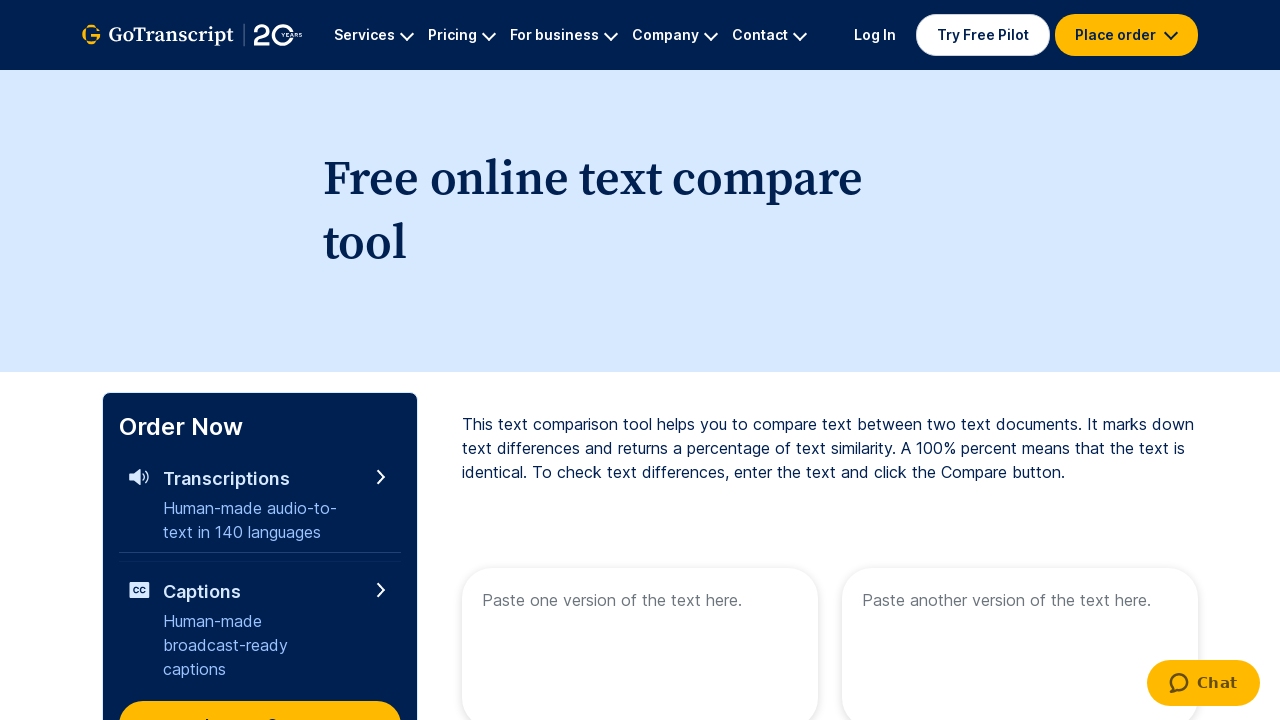

Typed 'welcome to automation' into the first text field on [name='text1']
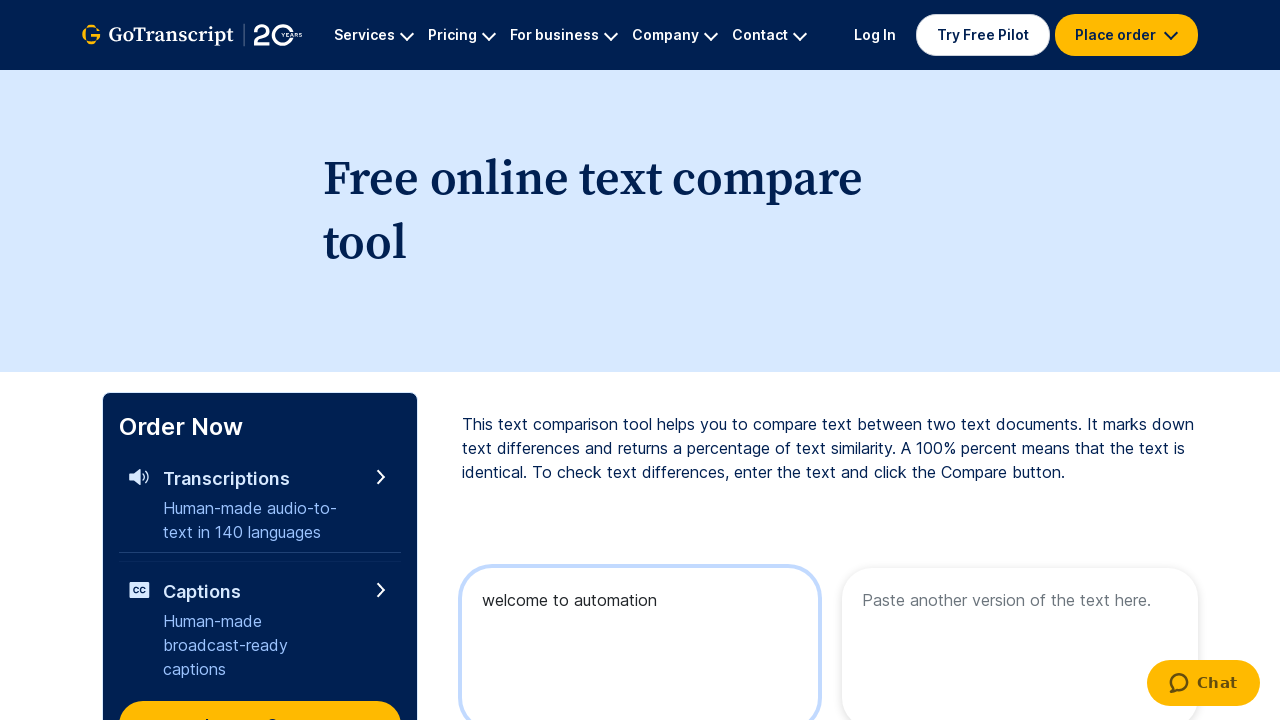

Selected all text using Ctrl+A keyboard shortcut
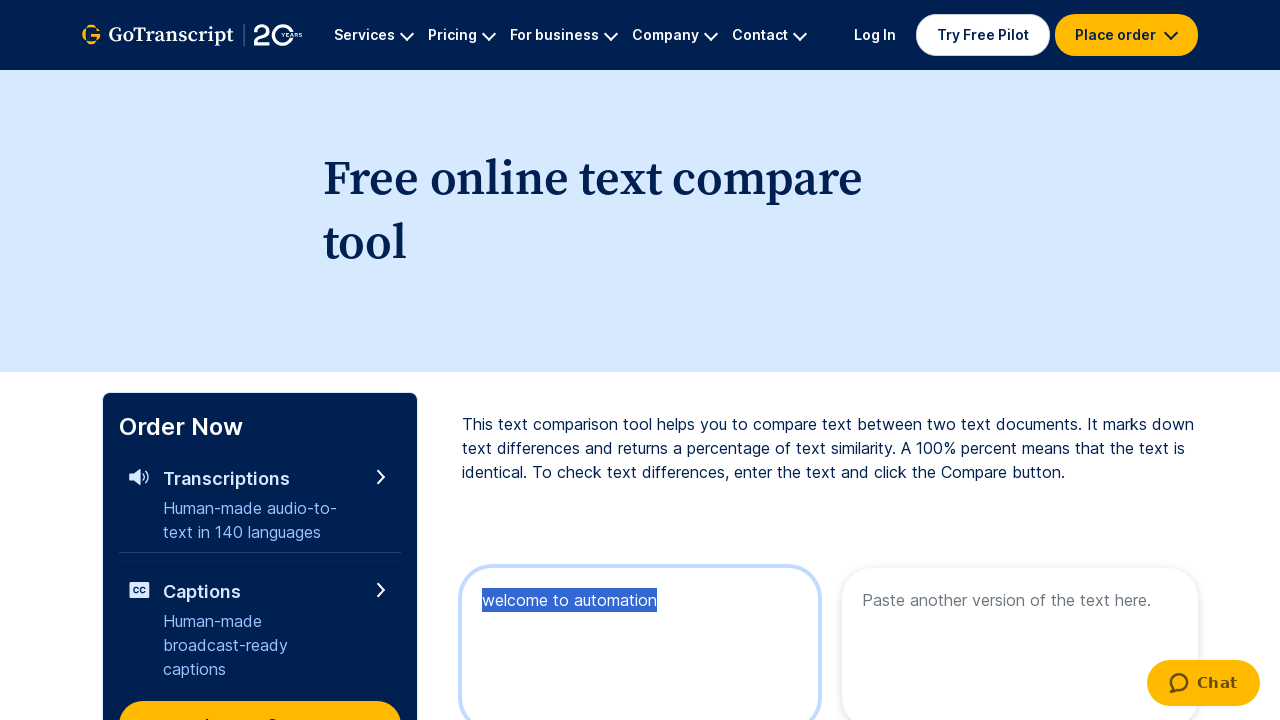

Copied selected text using Ctrl+C keyboard shortcut
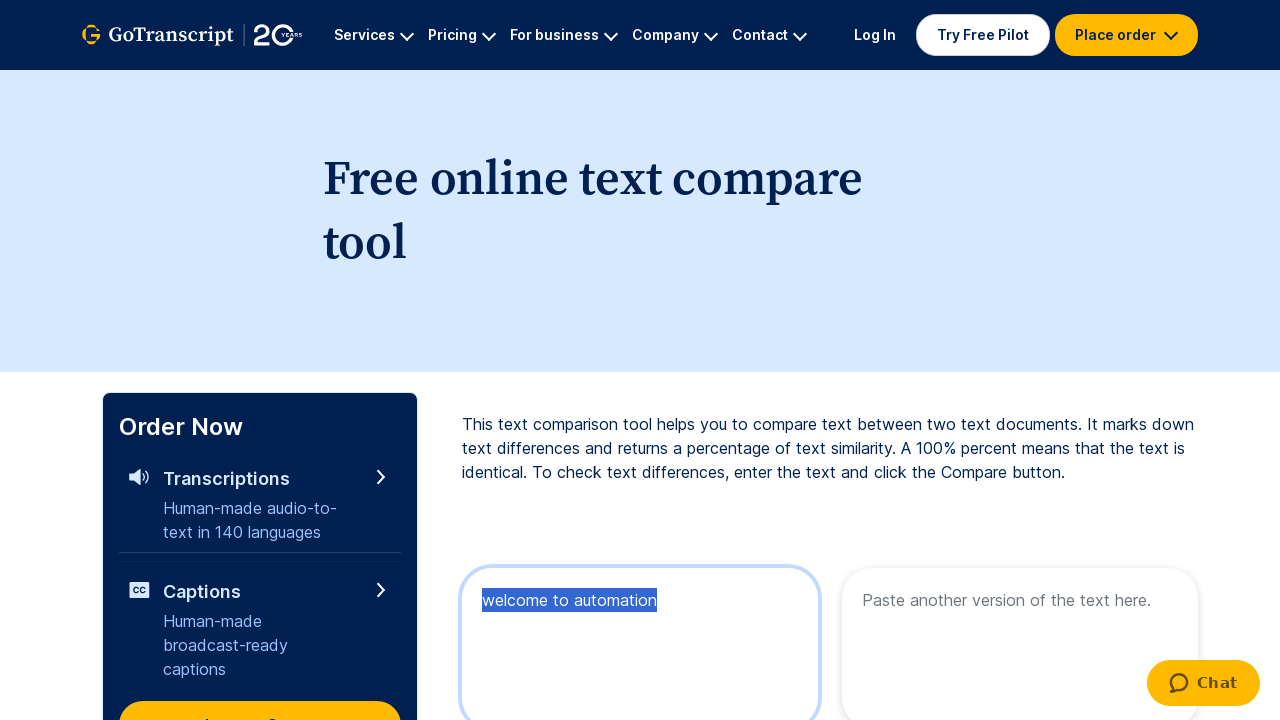

Tabbed to the next field using Tab key
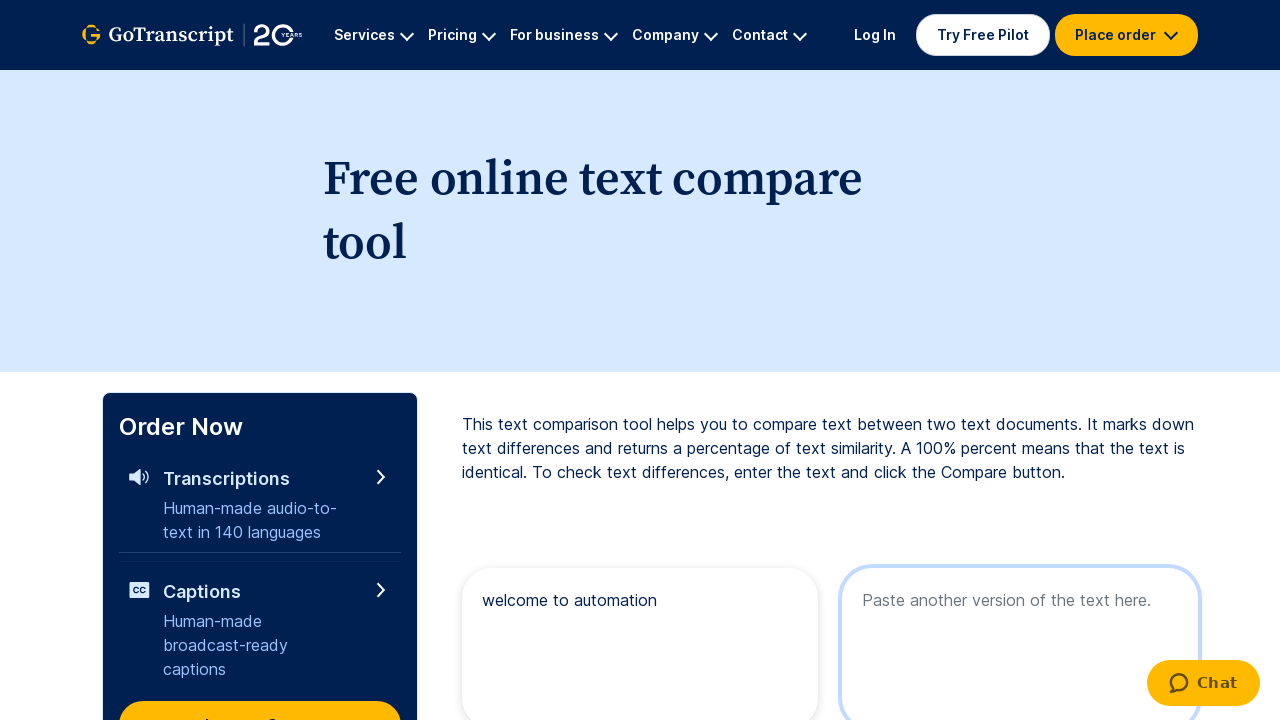

Pasted the copied text using Ctrl+V keyboard shortcut
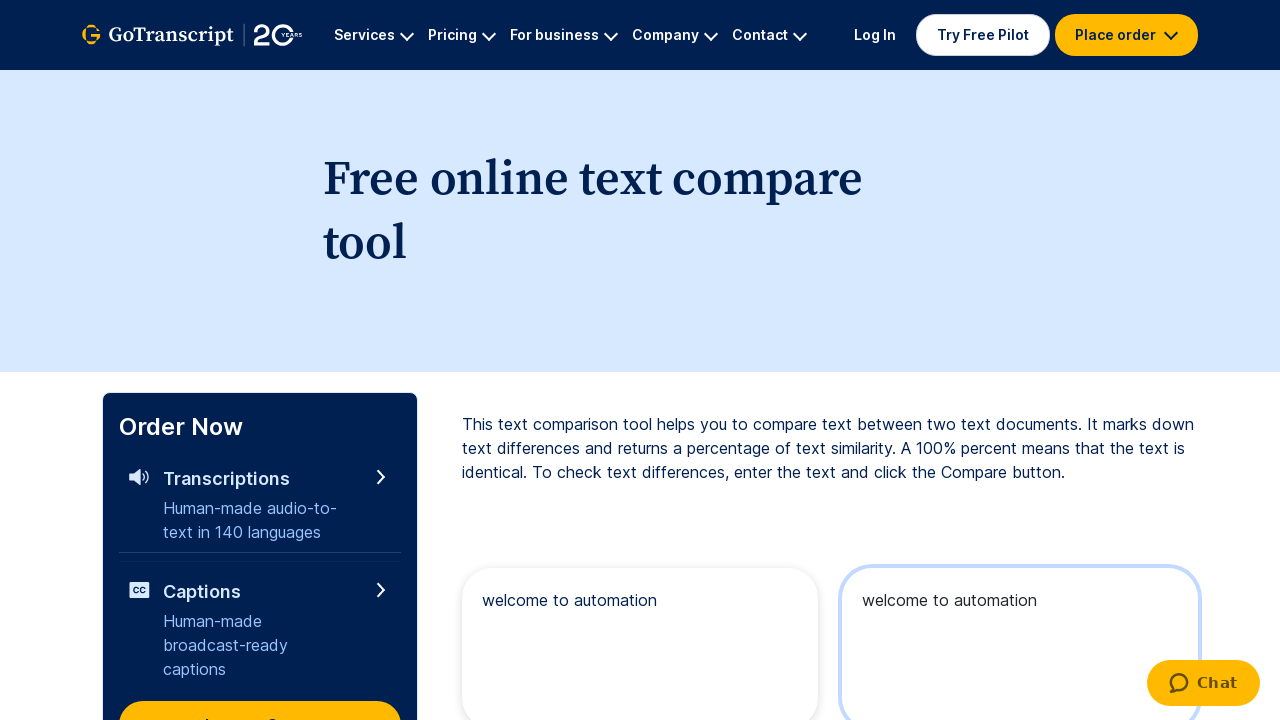

Waited 2 seconds for the paste action to complete
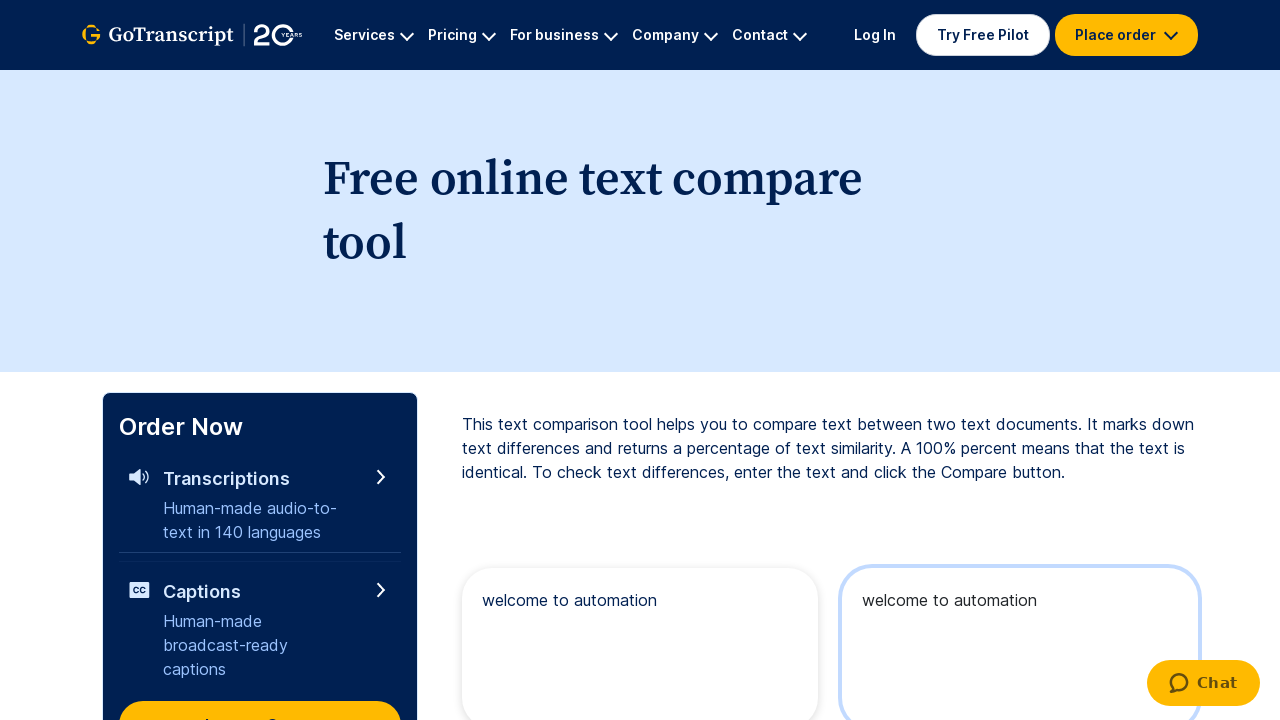

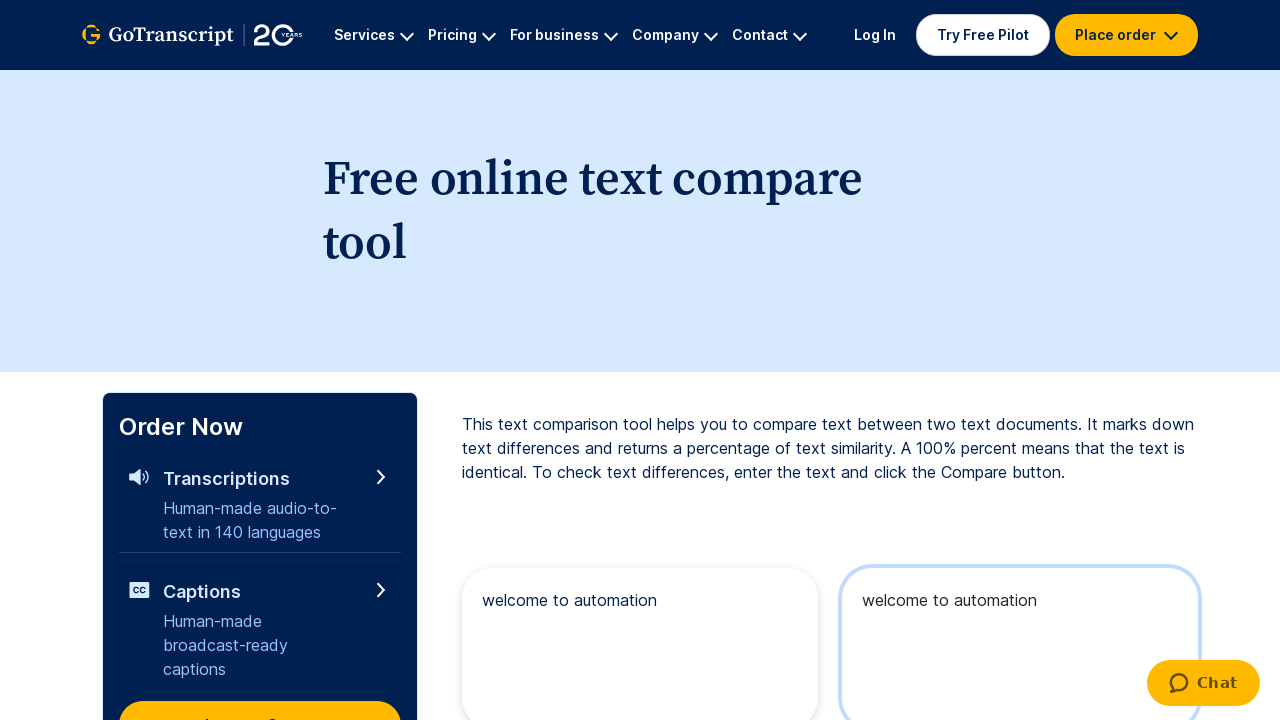